Navigates to the Noise smartwatch website and verifies the page loads successfully.

Starting URL: https://www.gonoise.com/

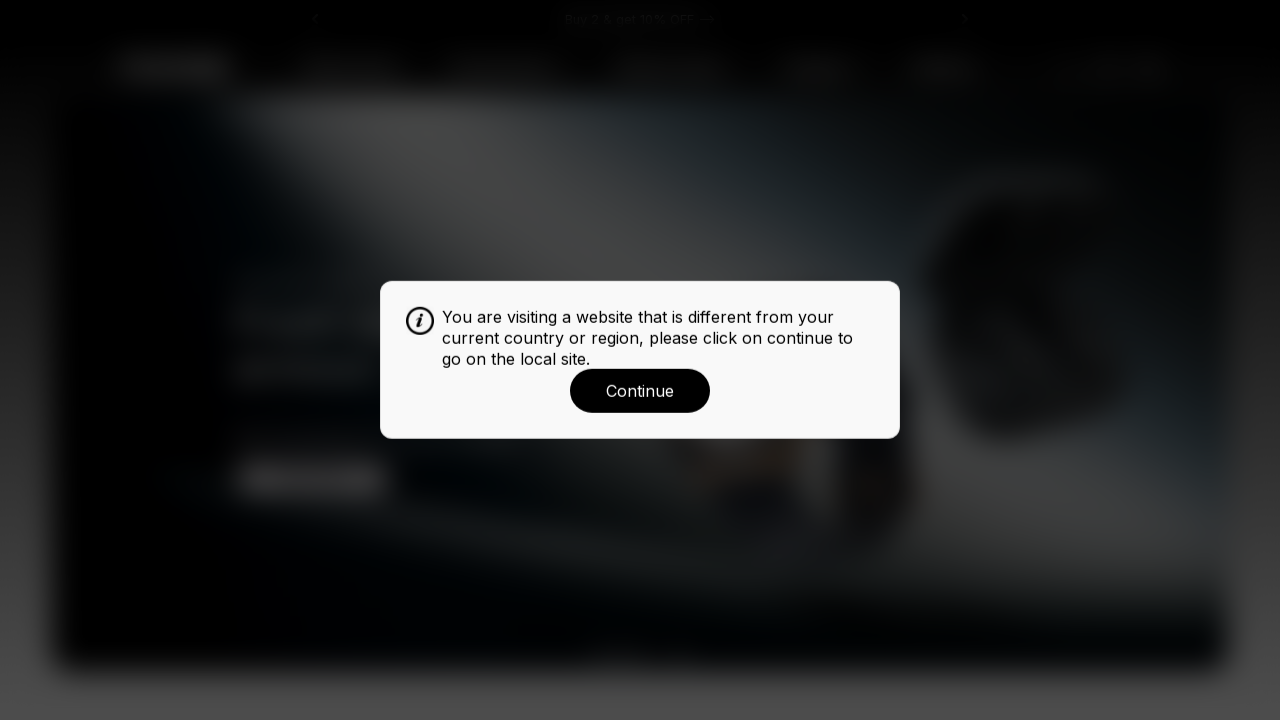

Navigated to Noise smartwatch website and waited for DOM to load
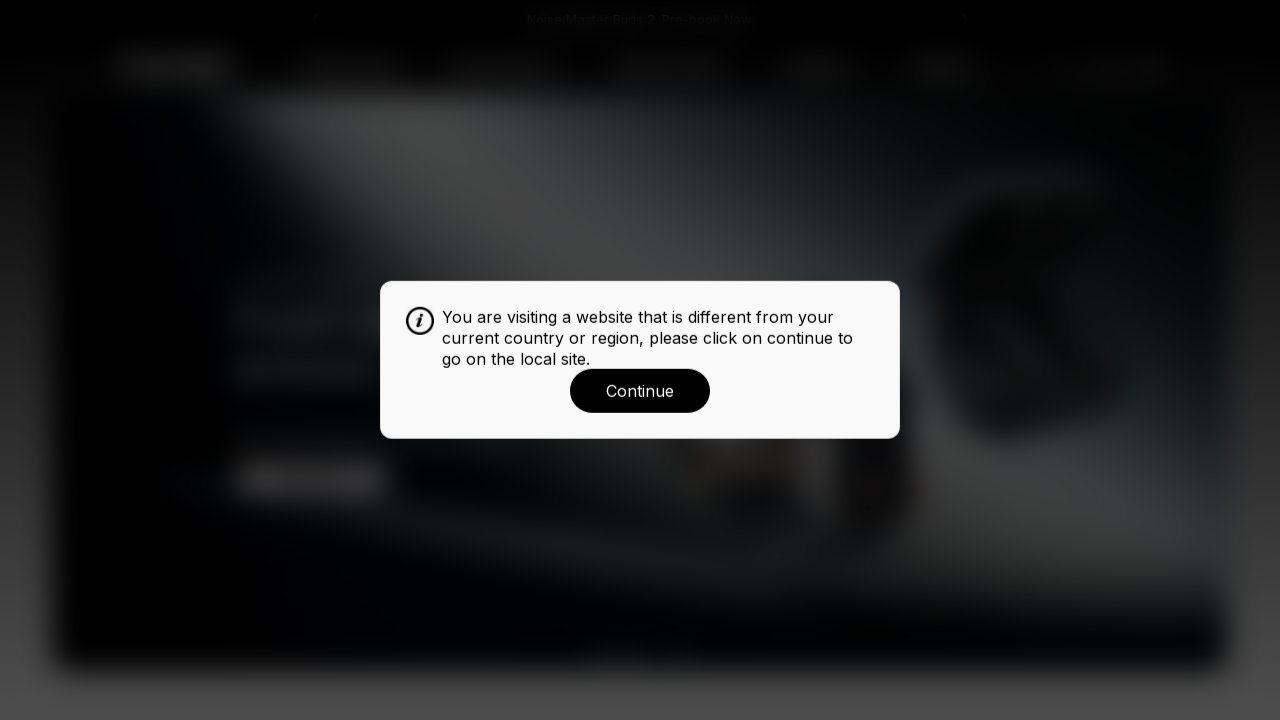

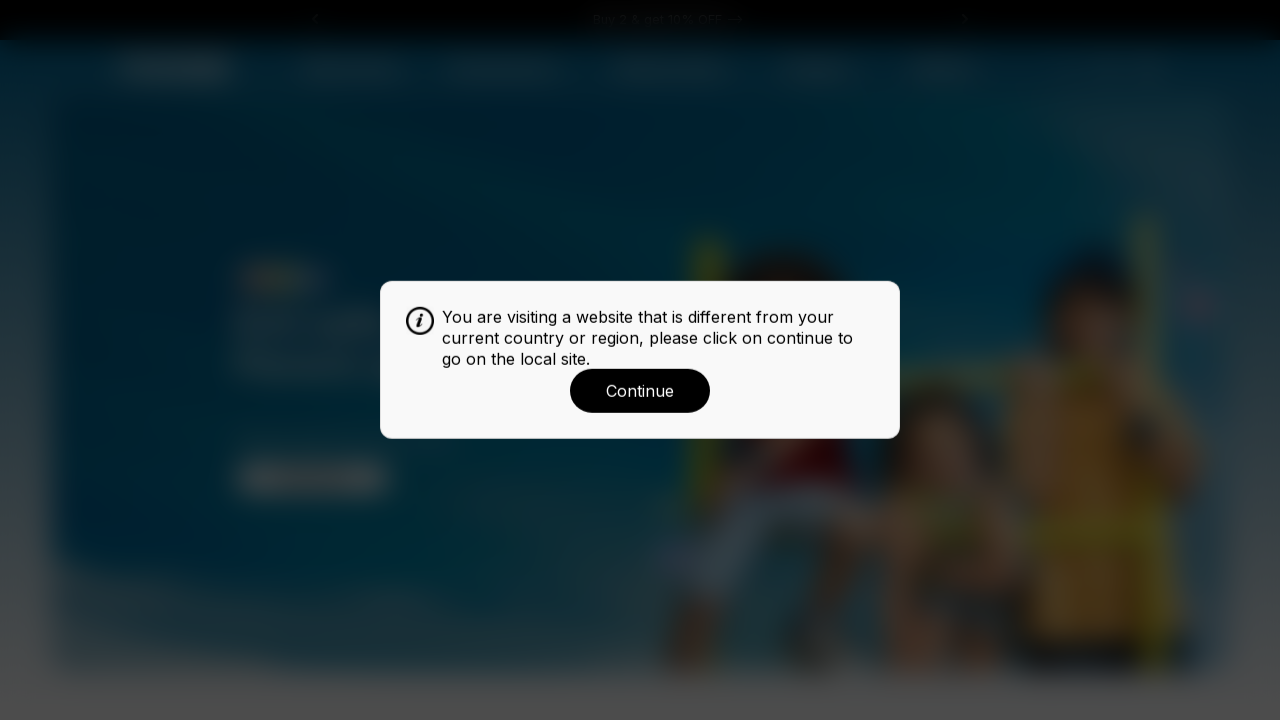